Tests JavaScript prompt alert functionality by navigating to the JS Alerts page, triggering a JS Prompt dialog, entering text, and verifying the entered text is displayed on the page.

Starting URL: https://the-internet.herokuapp.com

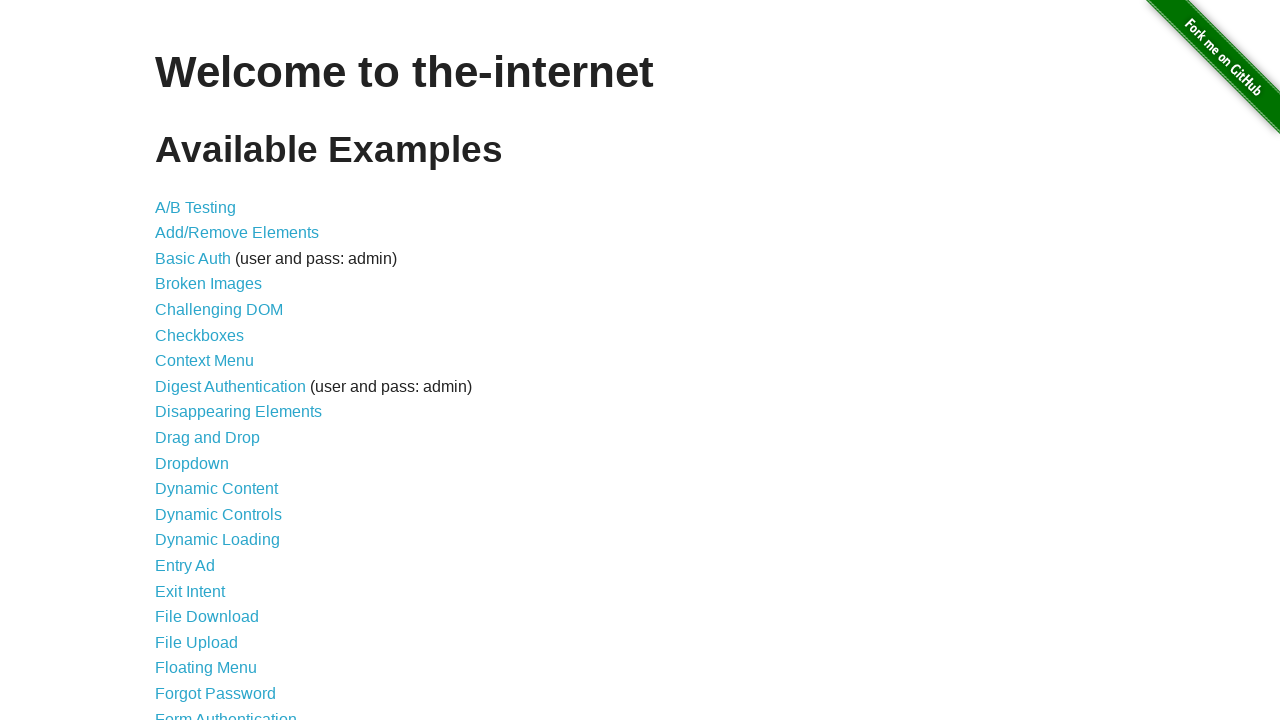

Clicked on JavaScript Alerts link at (214, 361) on internal:role=link[name="JavaScript Alerts"i]
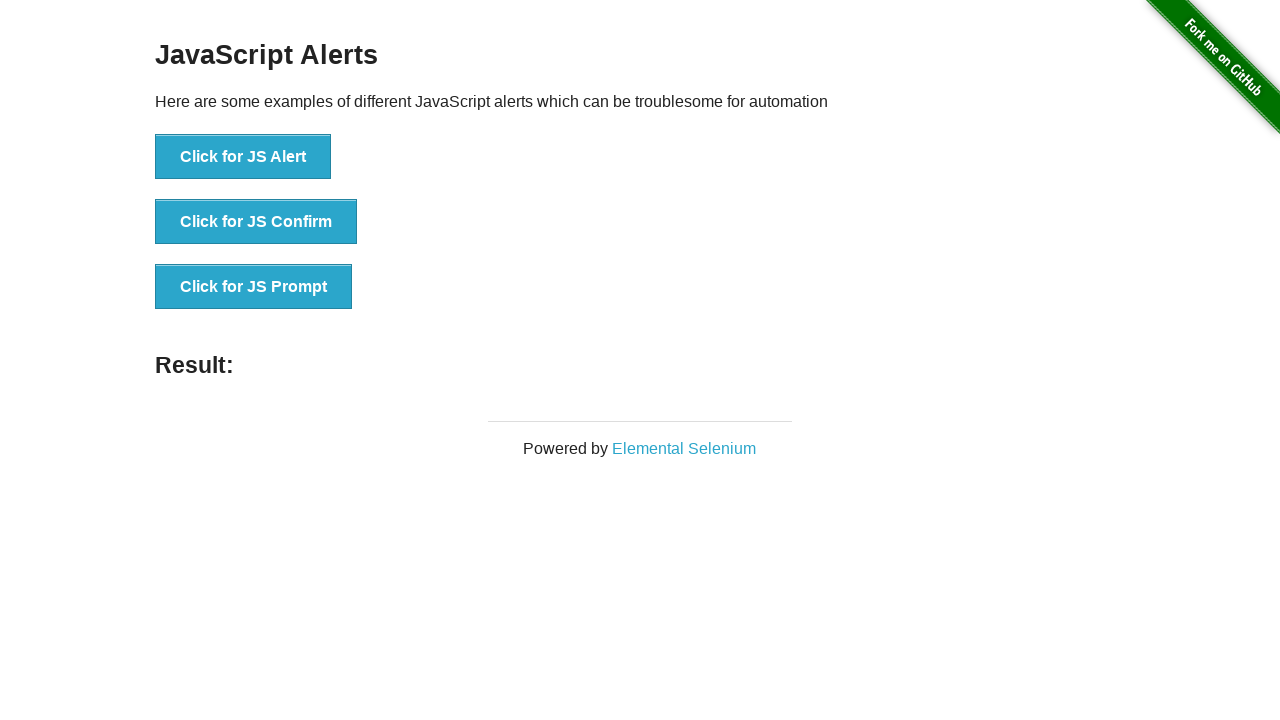

Set up dialog handler to accept prompt with 'playwright'
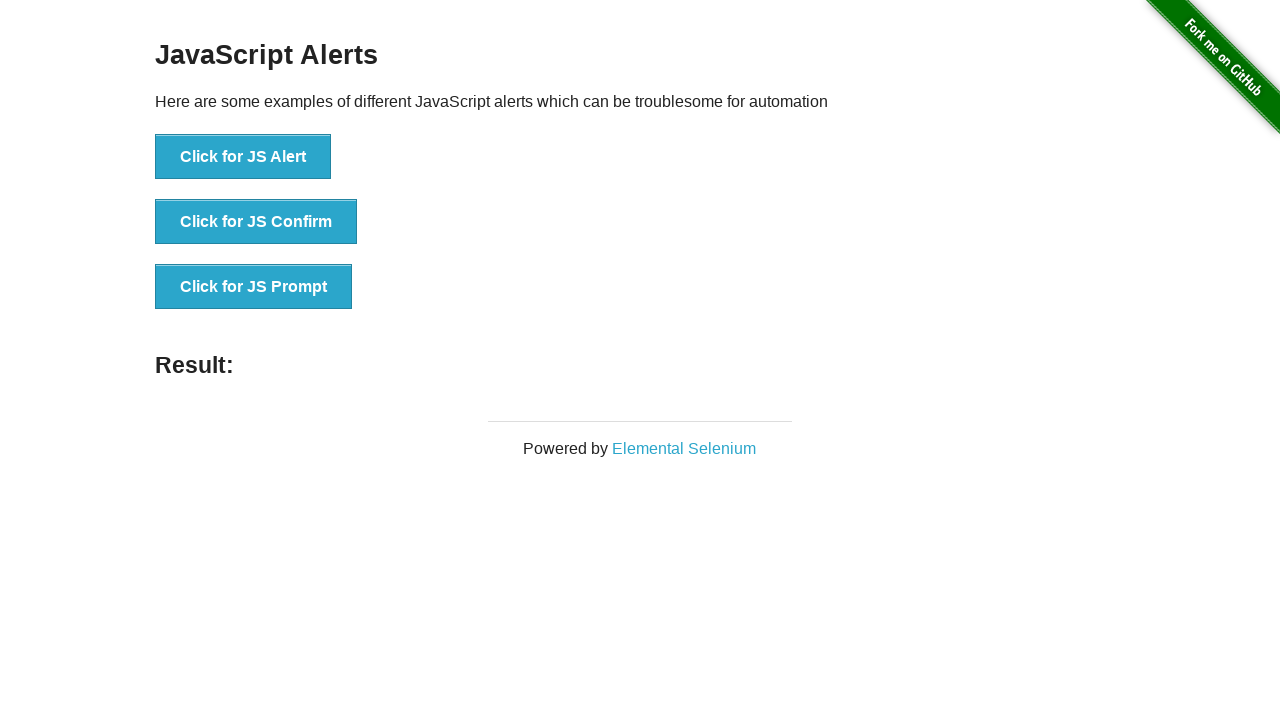

Clicked JS Prompt button to trigger prompt dialog at (254, 287) on internal:role=button[name="Click for JS Prompt"i]
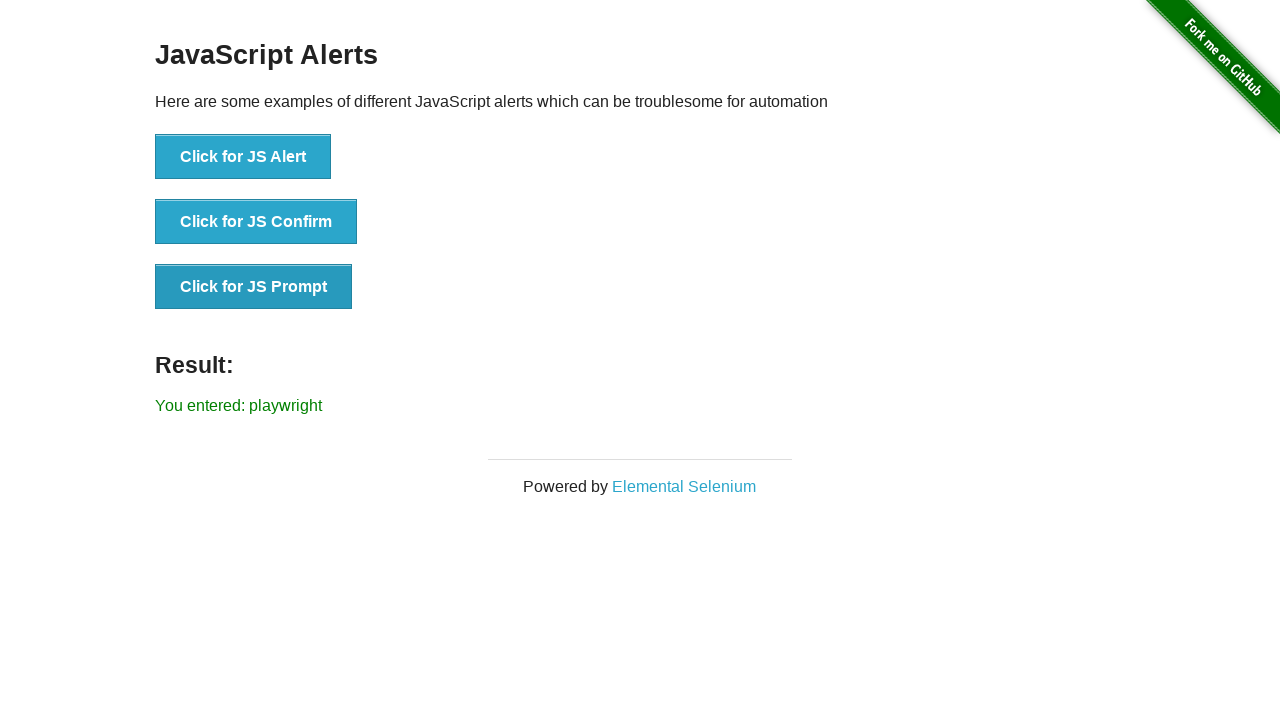

Waited for result message to appear
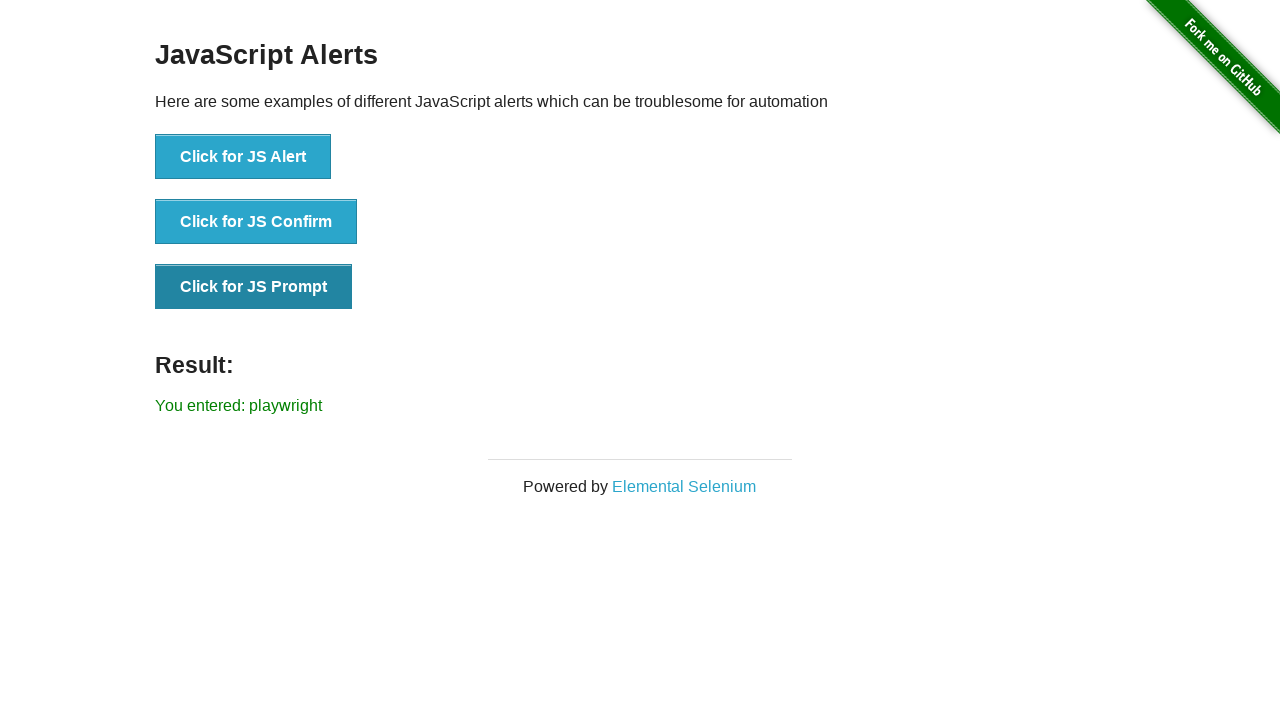

Retrieved result text content: 'You entered: playwright'
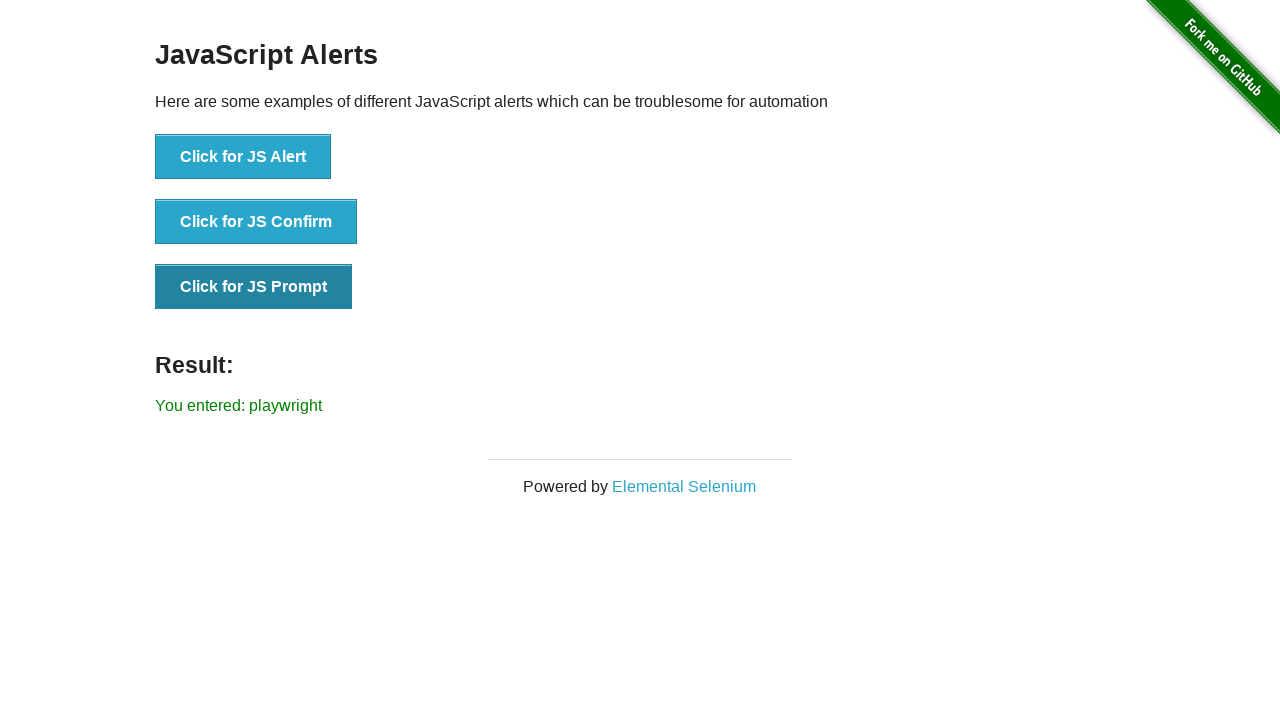

Verified that entered text 'playwright' is displayed on the page
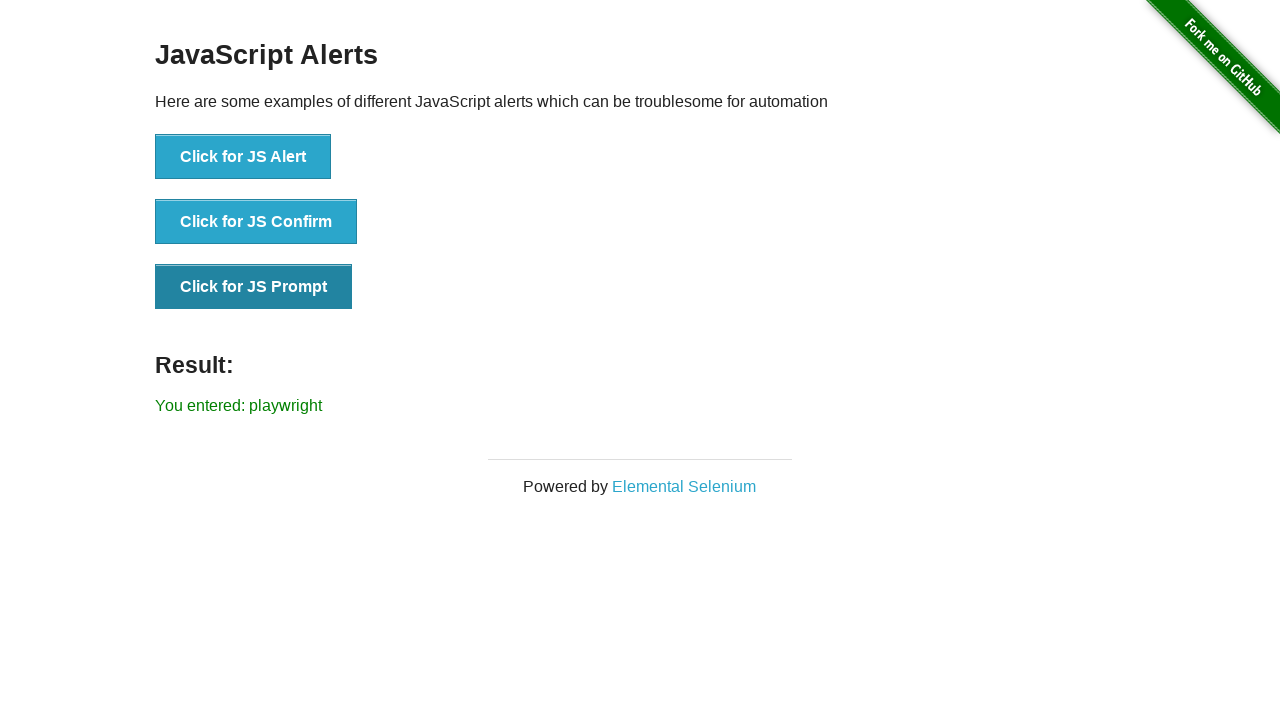

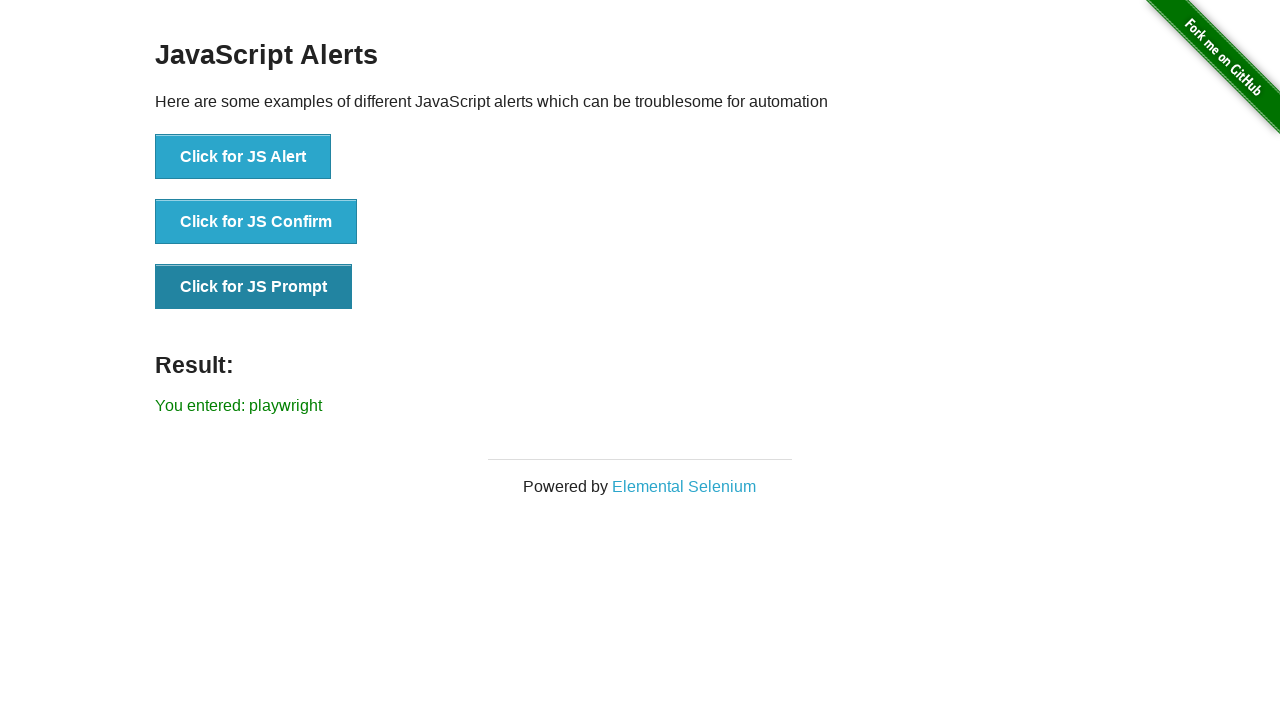